Tests the join page form by clicking on Join link and filling out first name, last name, business name, and business title fields

Starting URL: https://danielvilchez.github.io/cse270-teton/index.html

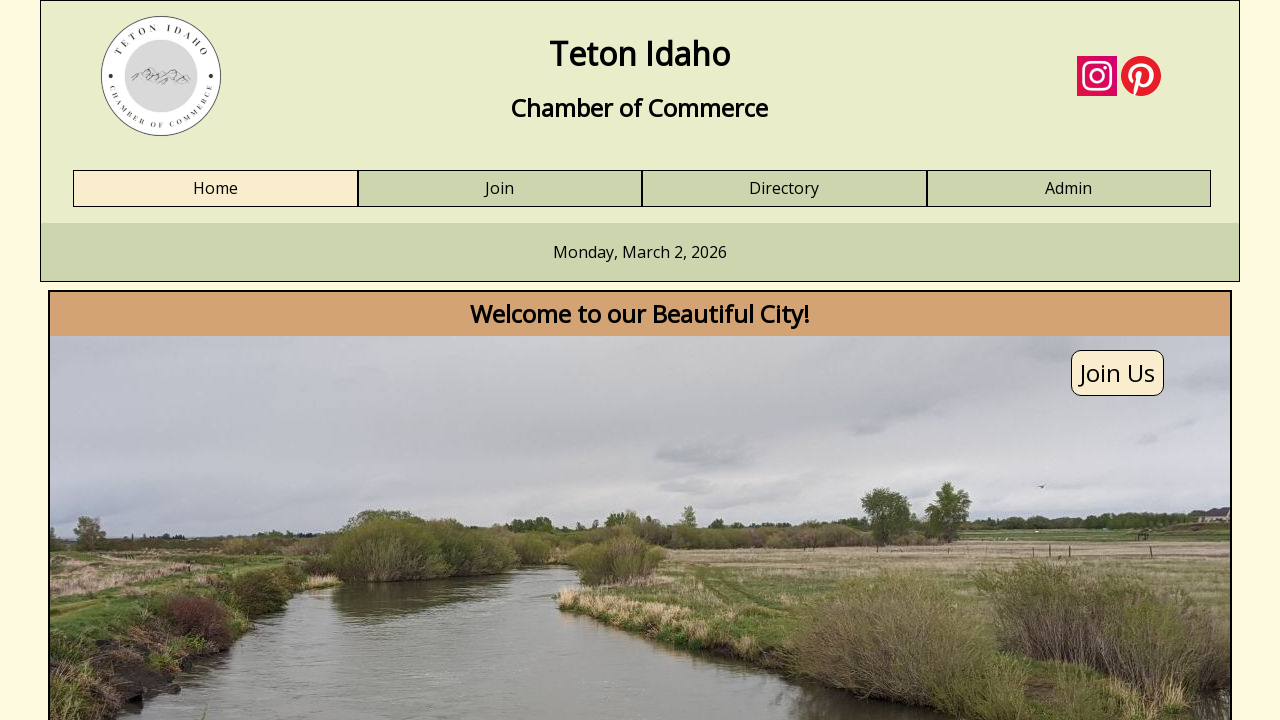

Clicked Join link in navigation at (500, 189) on a:has-text('Join')
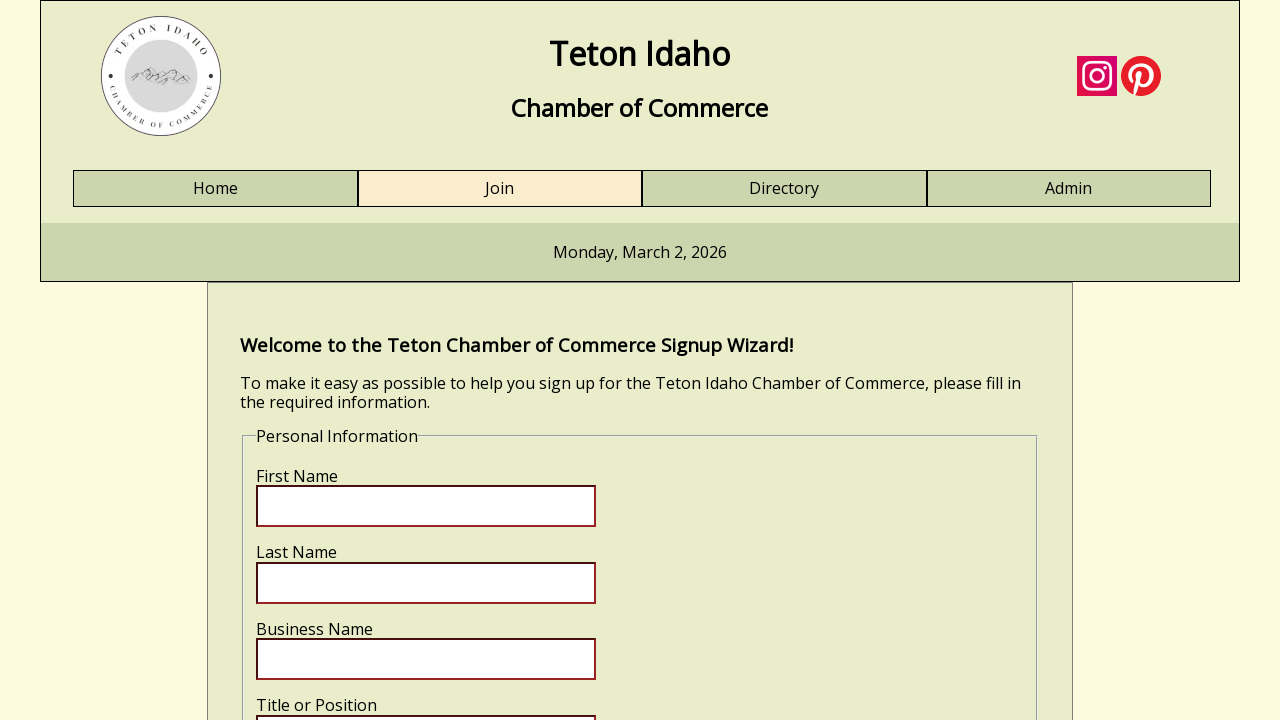

Clicked on input section at (640, 489) on .myinput:nth-child(2)
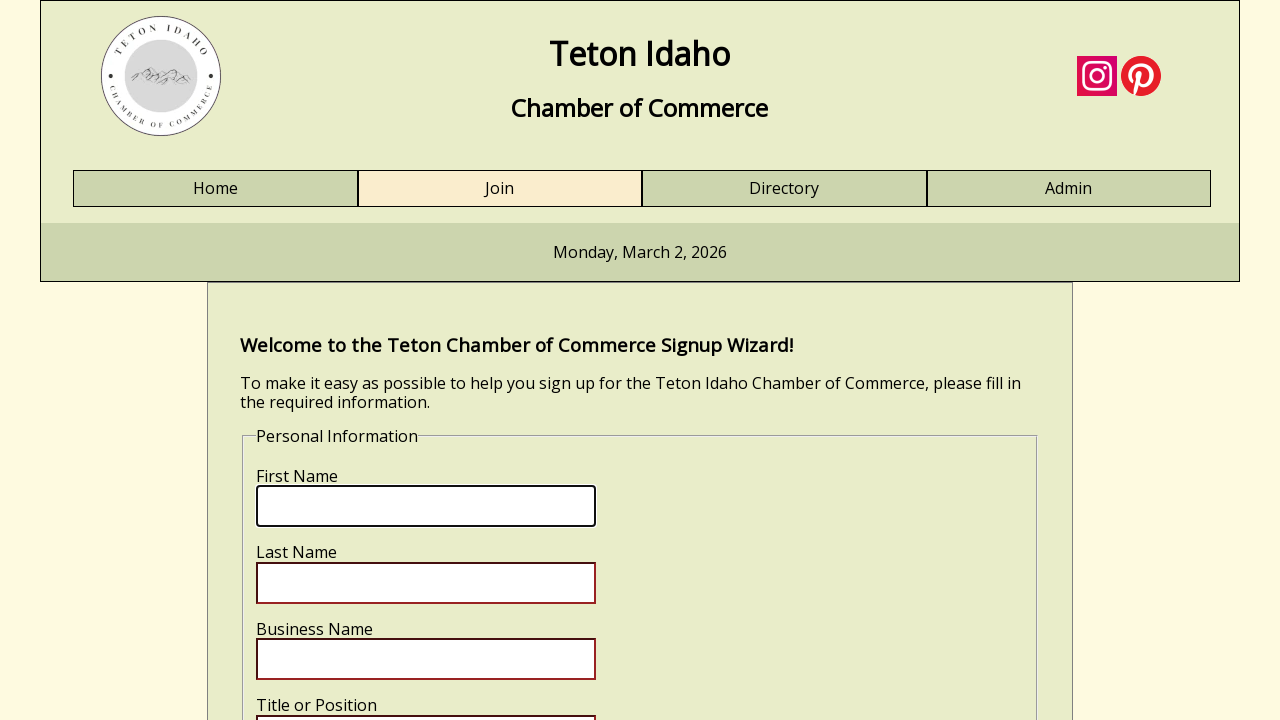

Clicked on first name field at (426, 506) on input[name='fname']
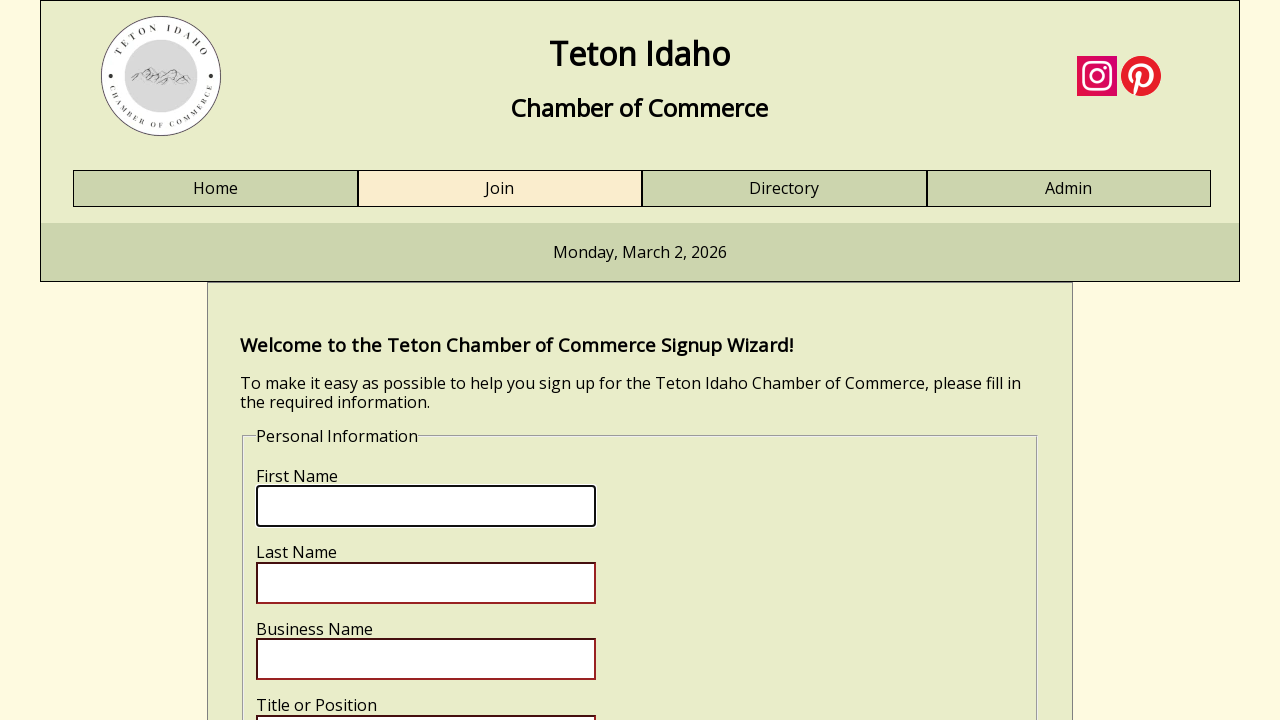

Filled first name field with 'Marcus' on input[name='fname']
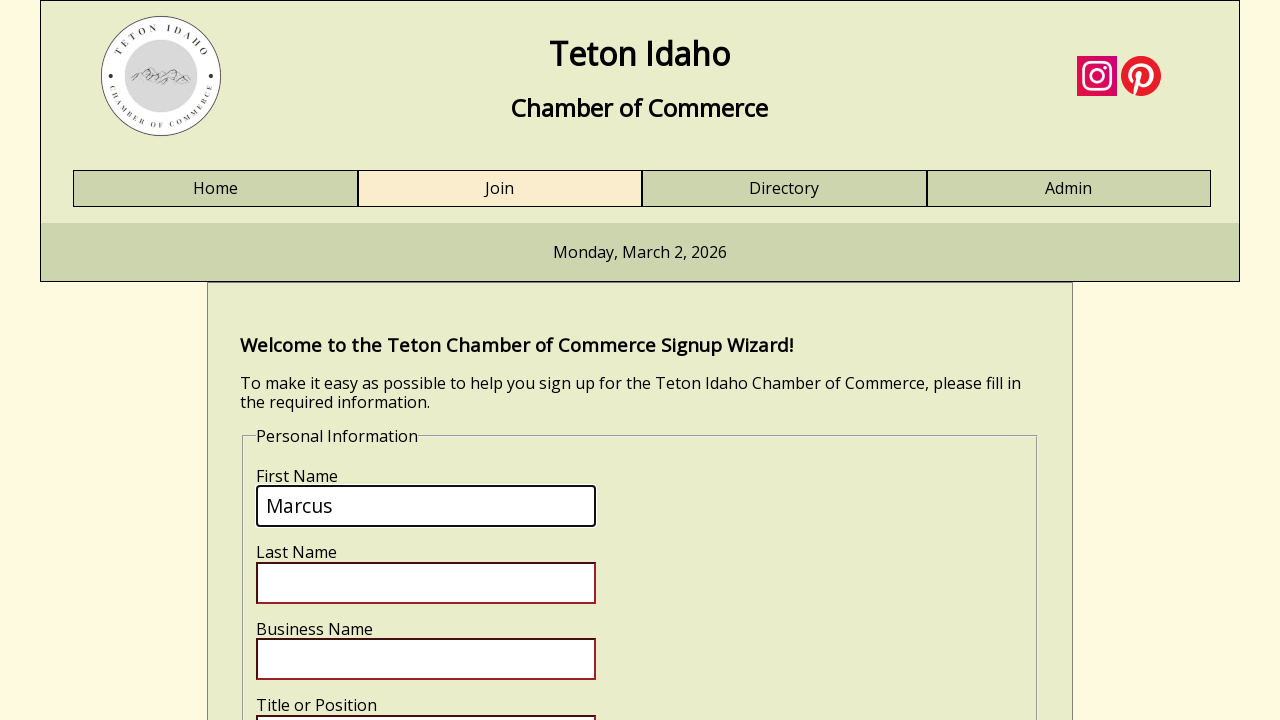

Clicked on last name field at (426, 583) on input[name='lname']
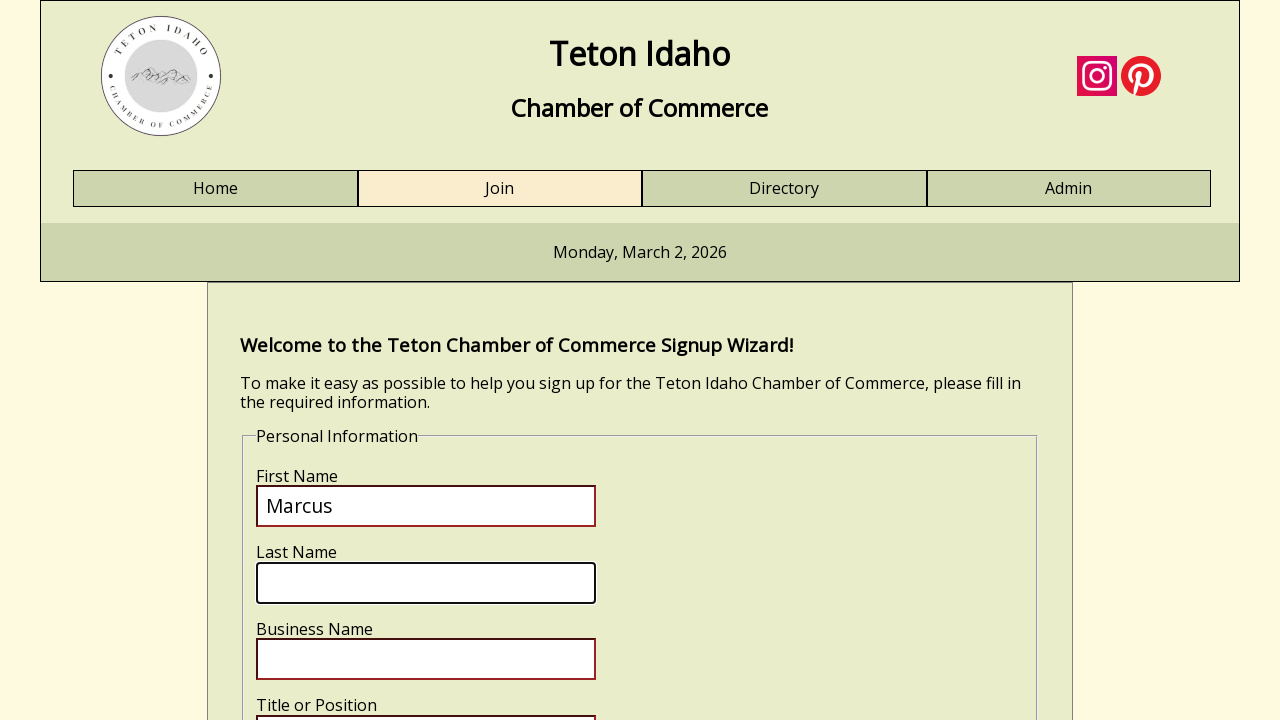

Filled last name field with 'Thompson' on input[name='lname']
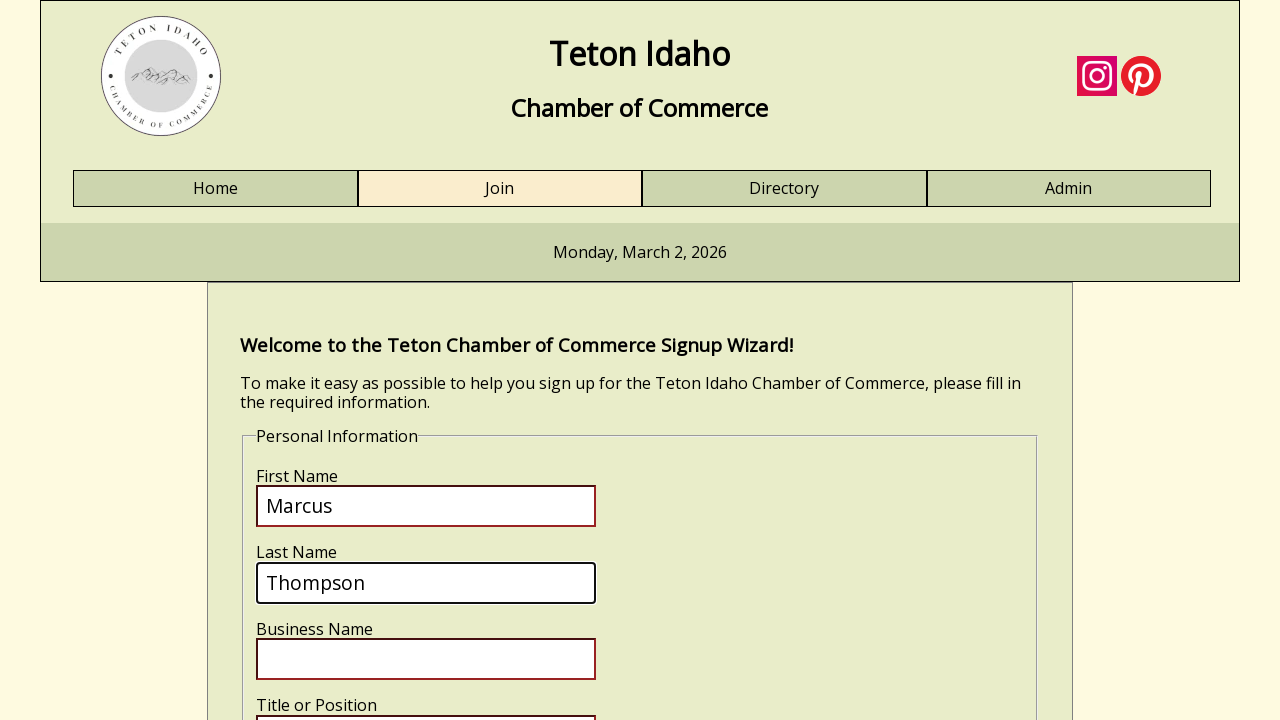

Clicked on business name field at (426, 659) on input[name='bizname']
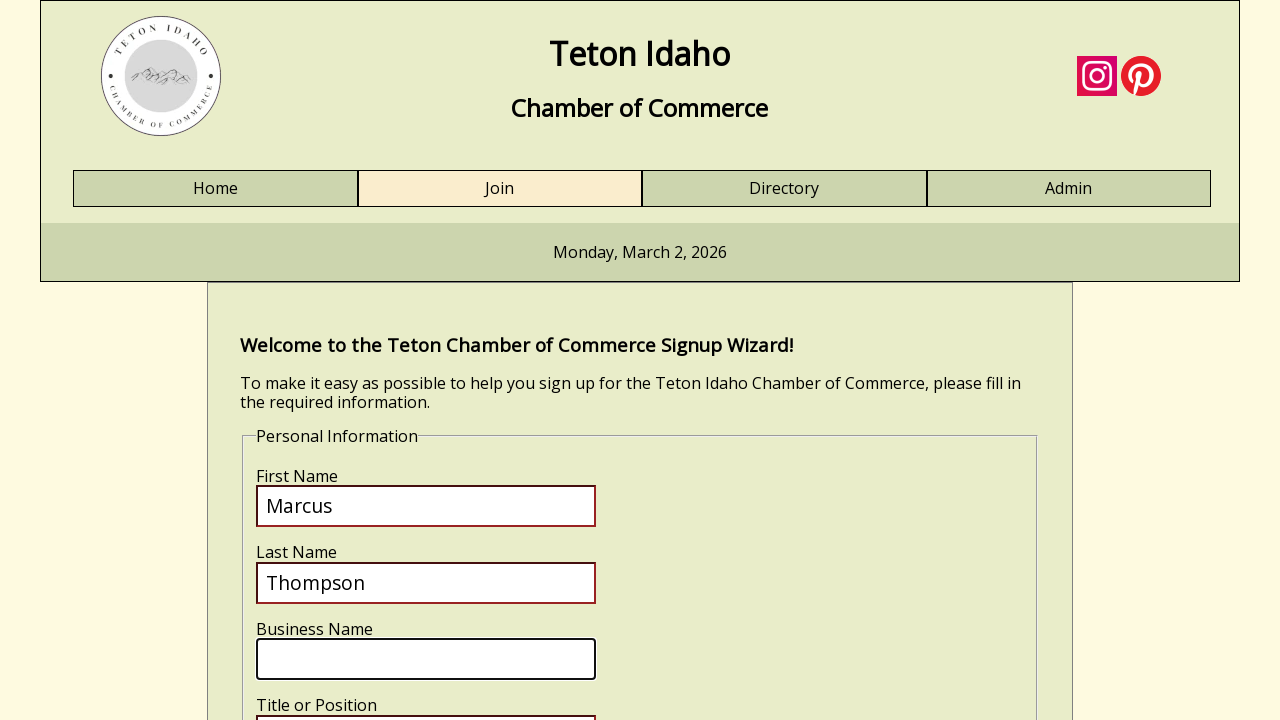

Filled business name field with 'Mountain View Enterprises' on input[name='bizname']
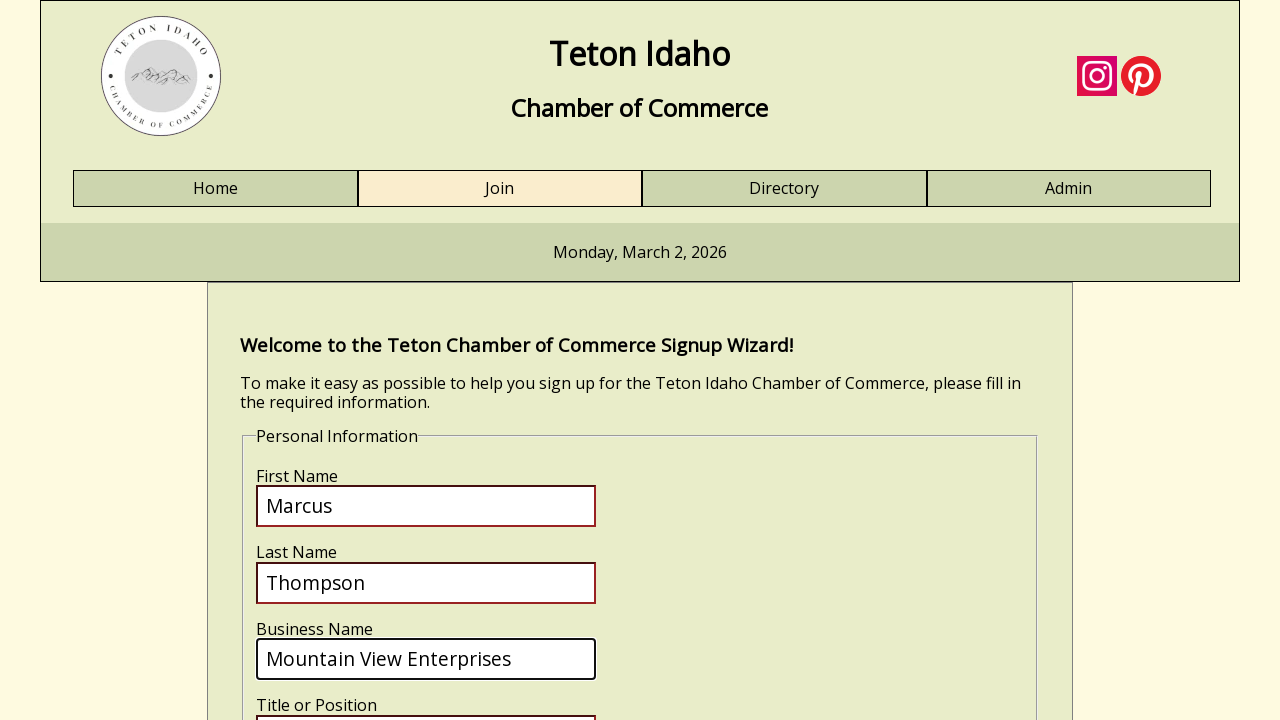

Clicked on business title field at (426, 699) on input[name='biztitle']
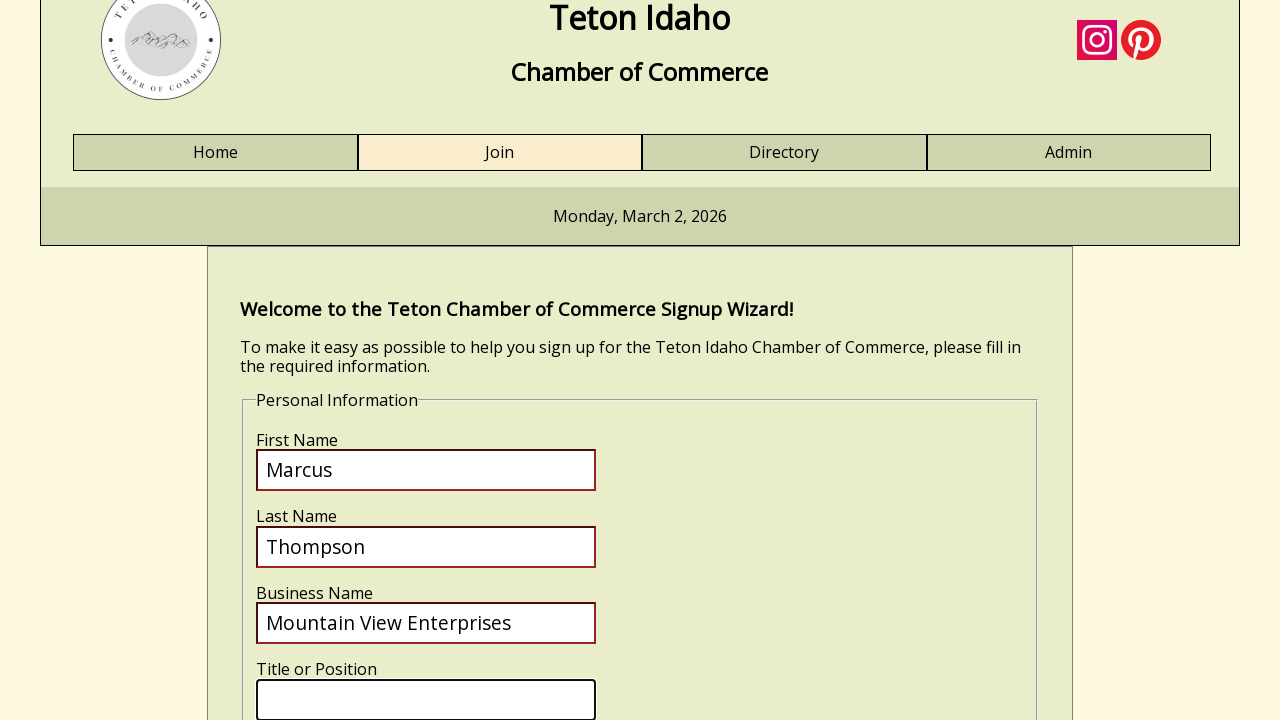

Filled business title field with 'Operations Manager' on input[name='biztitle']
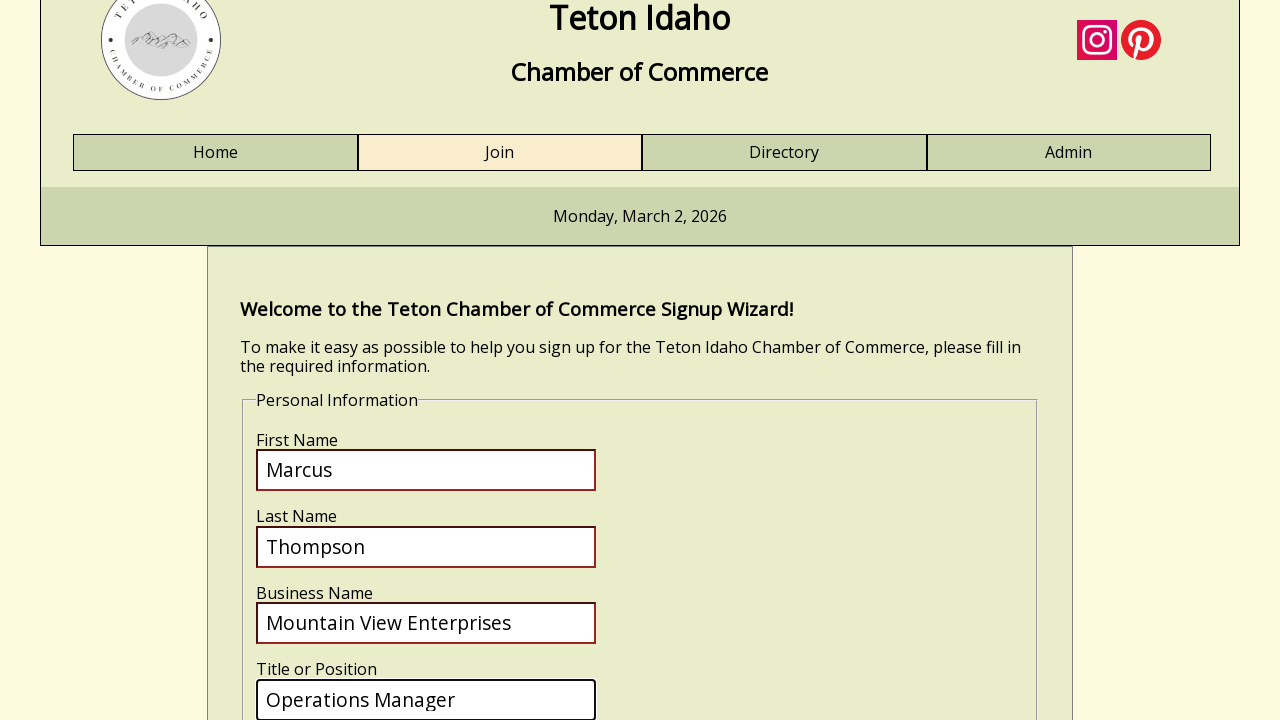

Clicked submit button at (320, 418) on input[name='submit']
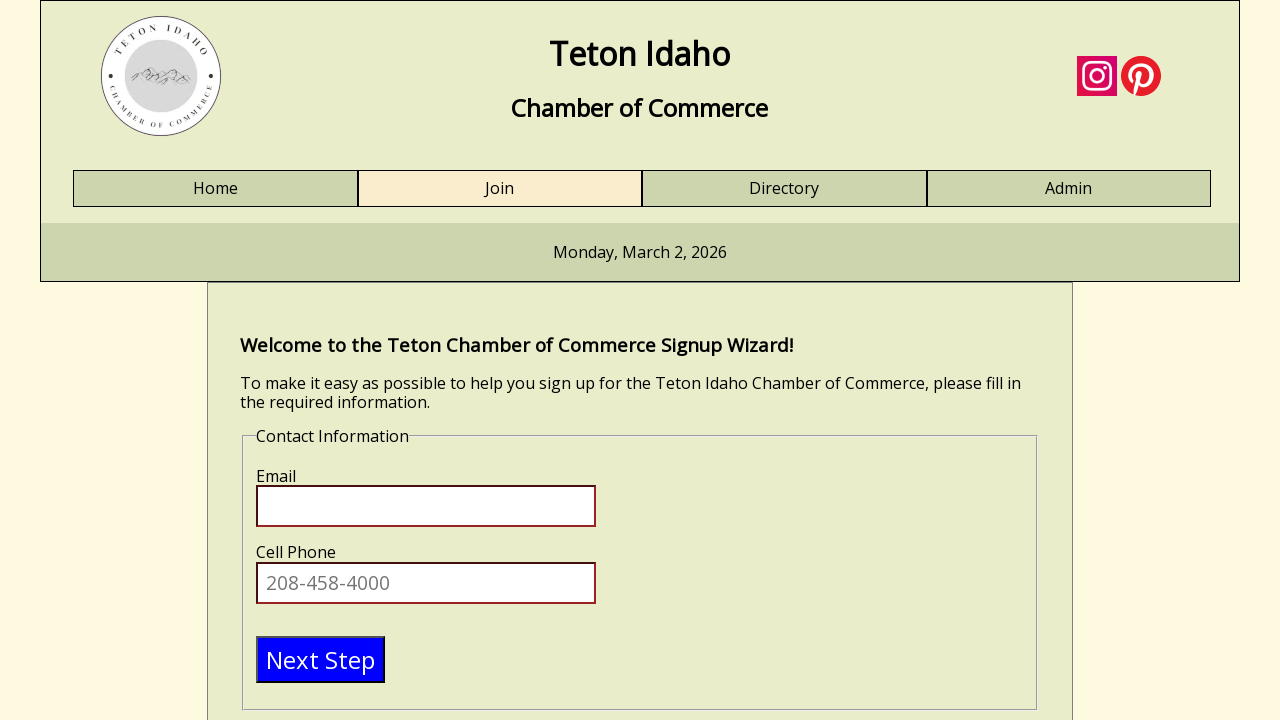

Clicked on form input section again at (640, 489) on .myinput:nth-child(2)
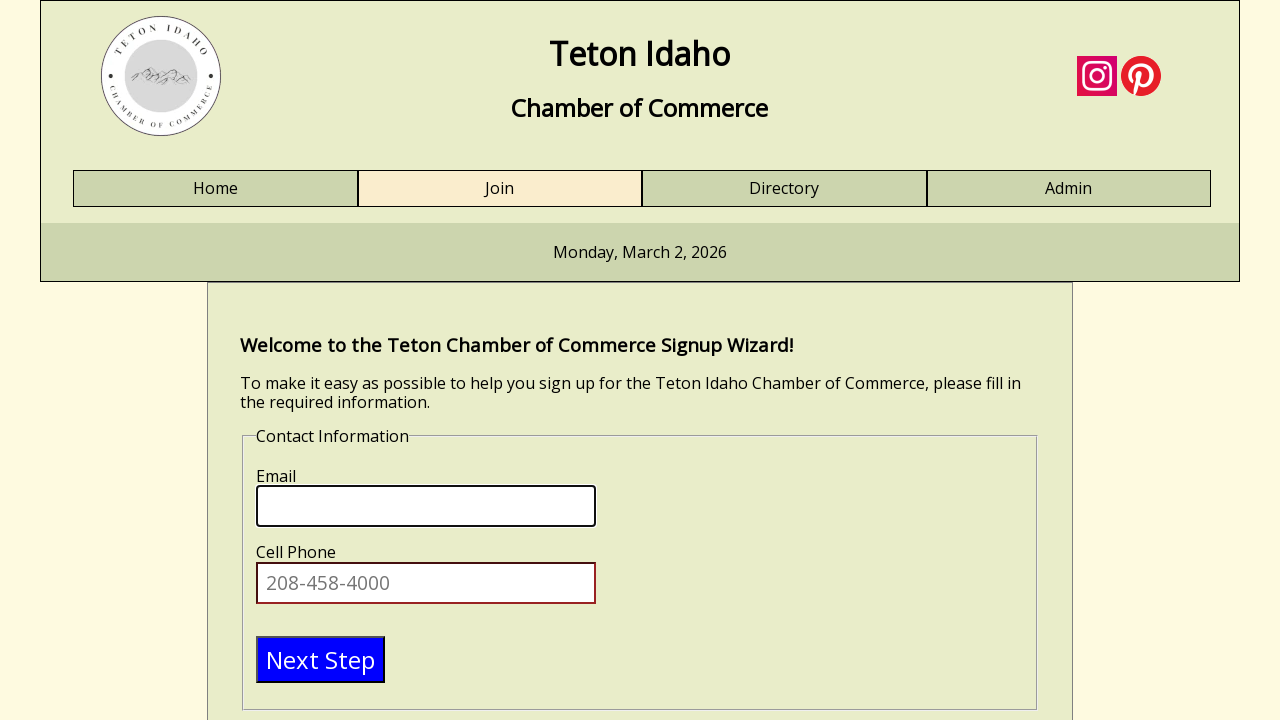

Verified email field exists
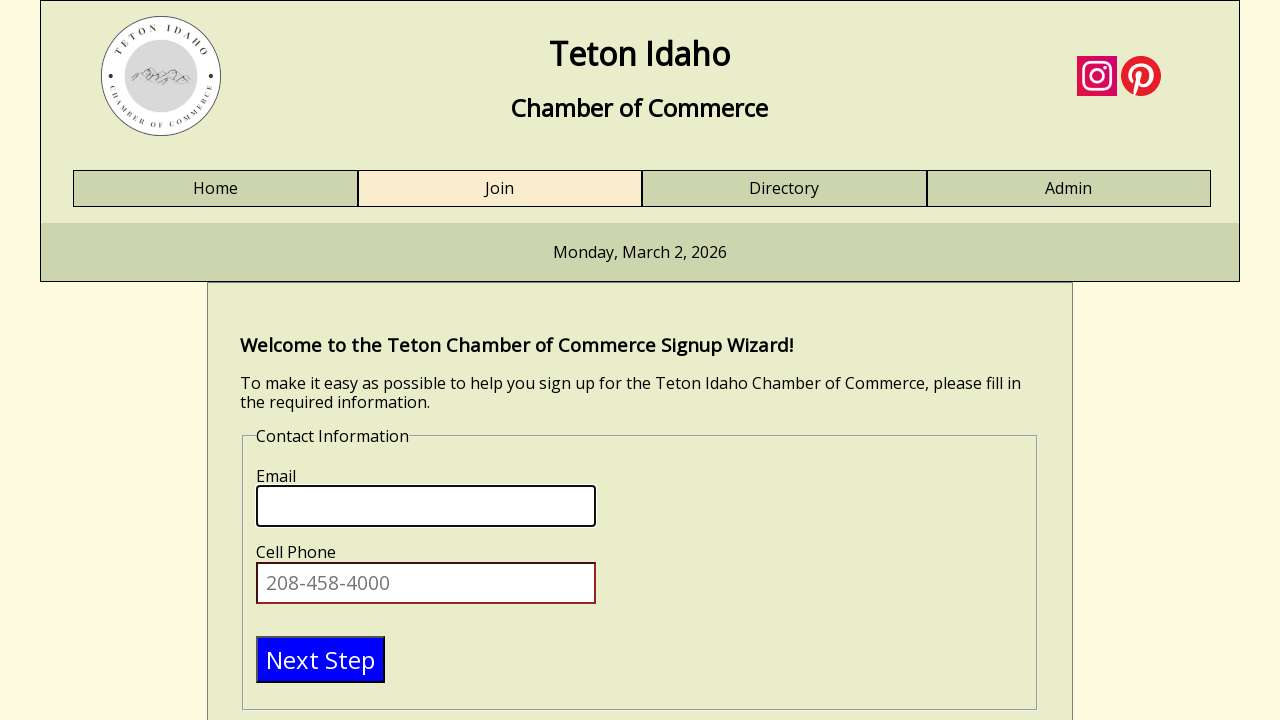

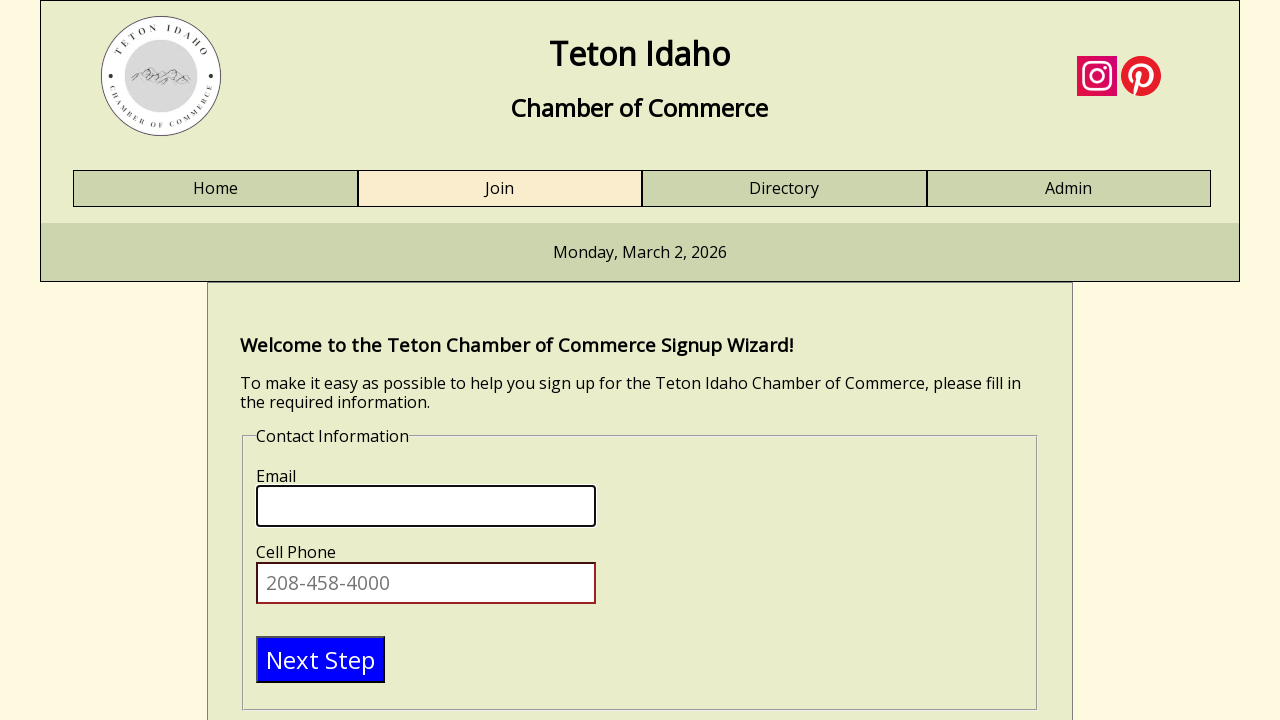